Tests the search functionality on the 99 Bottles of Beer website by clicking the search menu link, entering "Java" as a search term, submitting the search, and verifying the "New Search" link appears in the navigation.

Starting URL: http://www.99-bottles-of-beer.net/

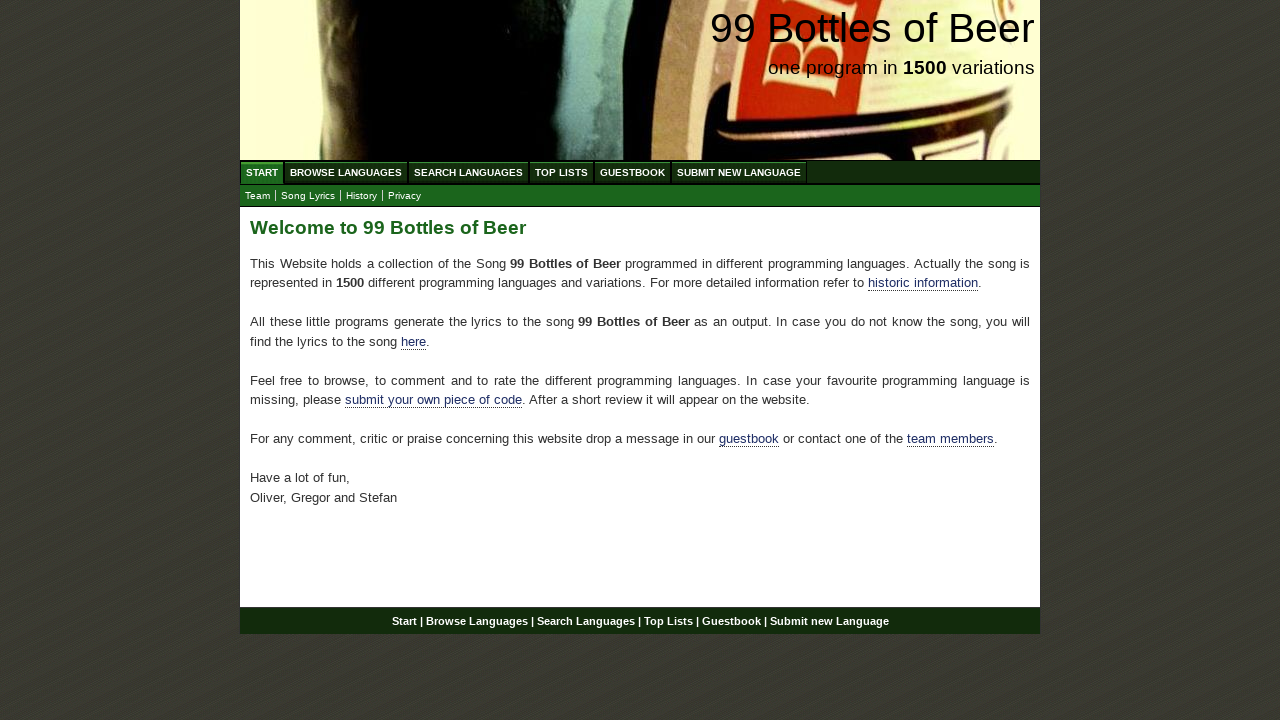

Clicked on the Search menu link in the navigation at (468, 172) on a[href='/search.html']
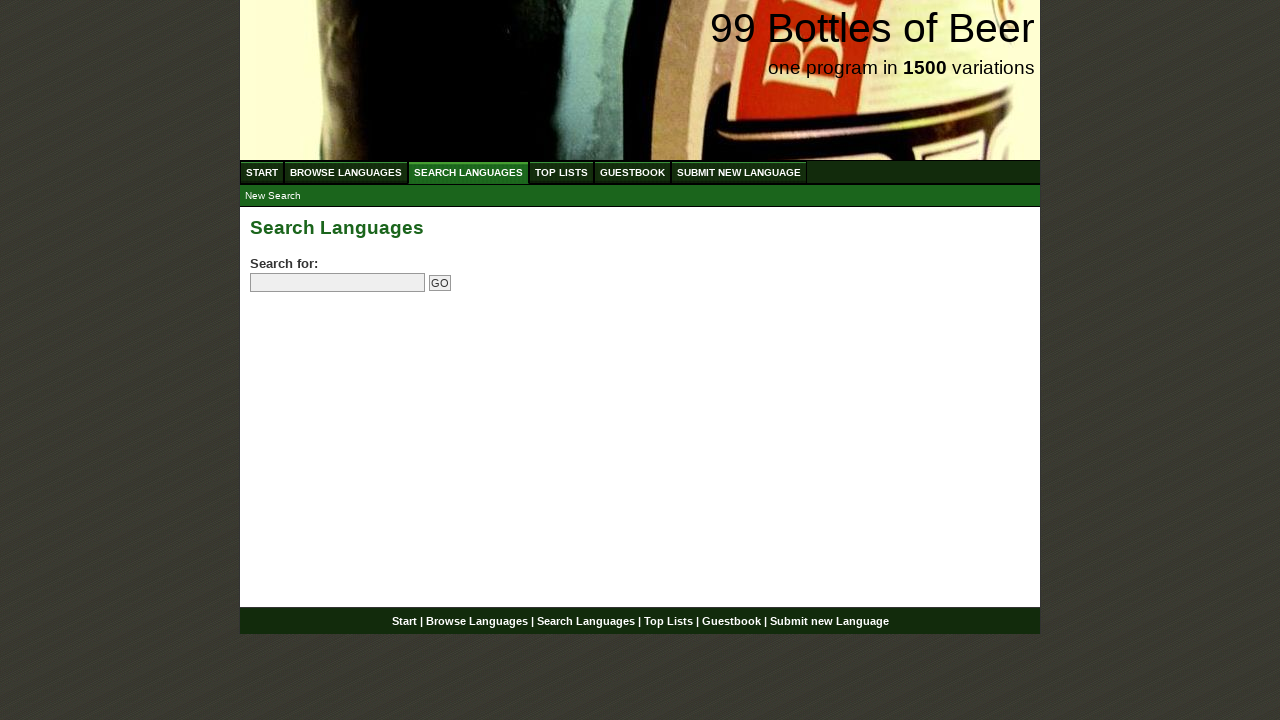

Search form loaded successfully
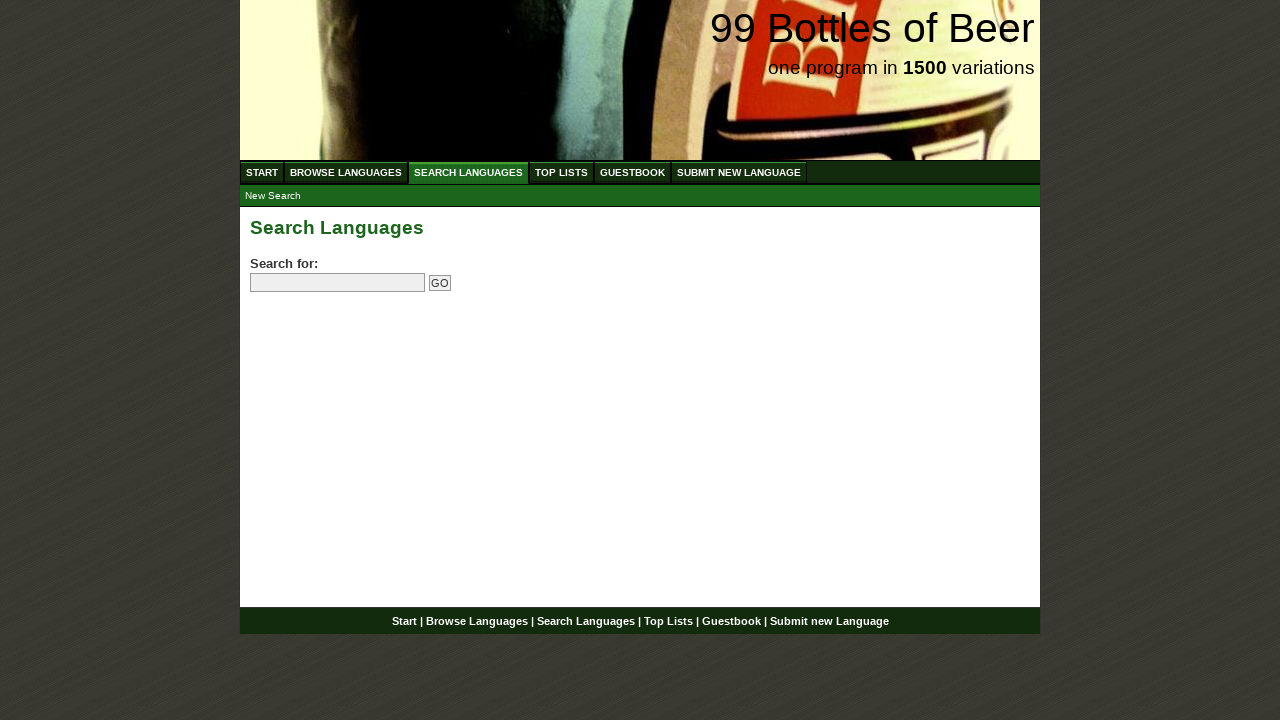

Filled search field with 'Java' on input[name='search']
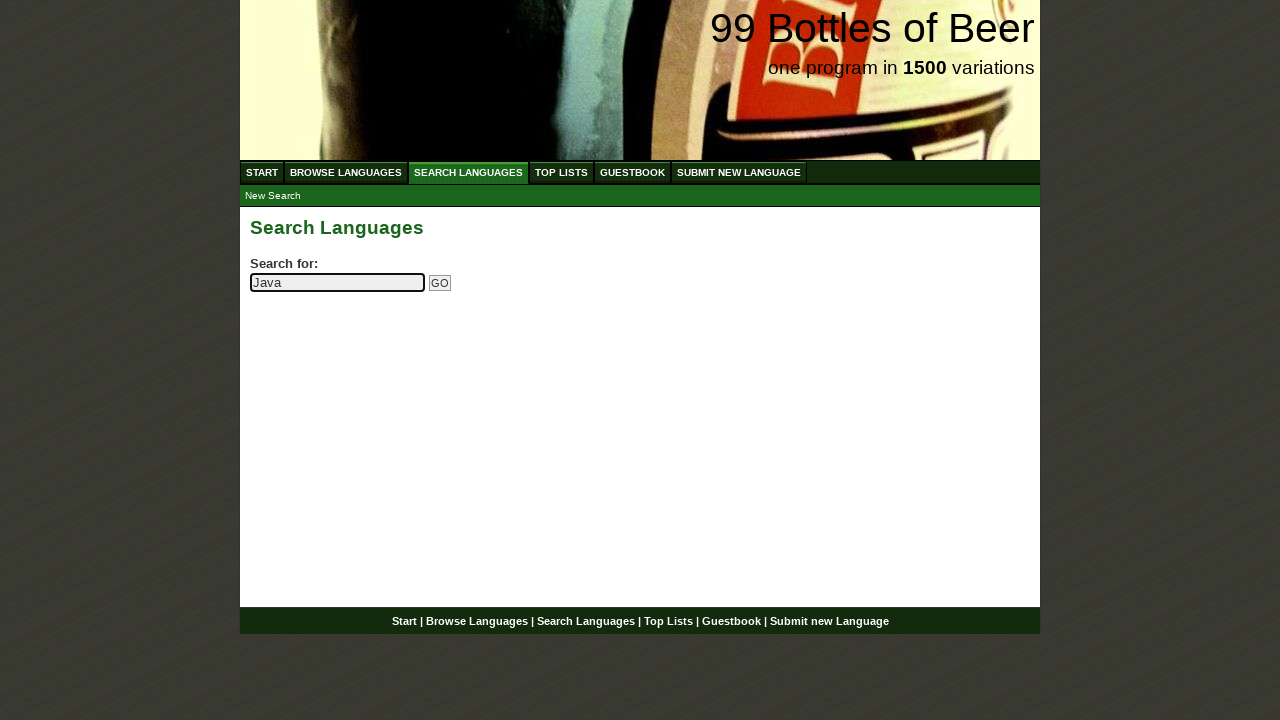

Clicked the search submit button at (440, 283) on input[name='submitsearch']
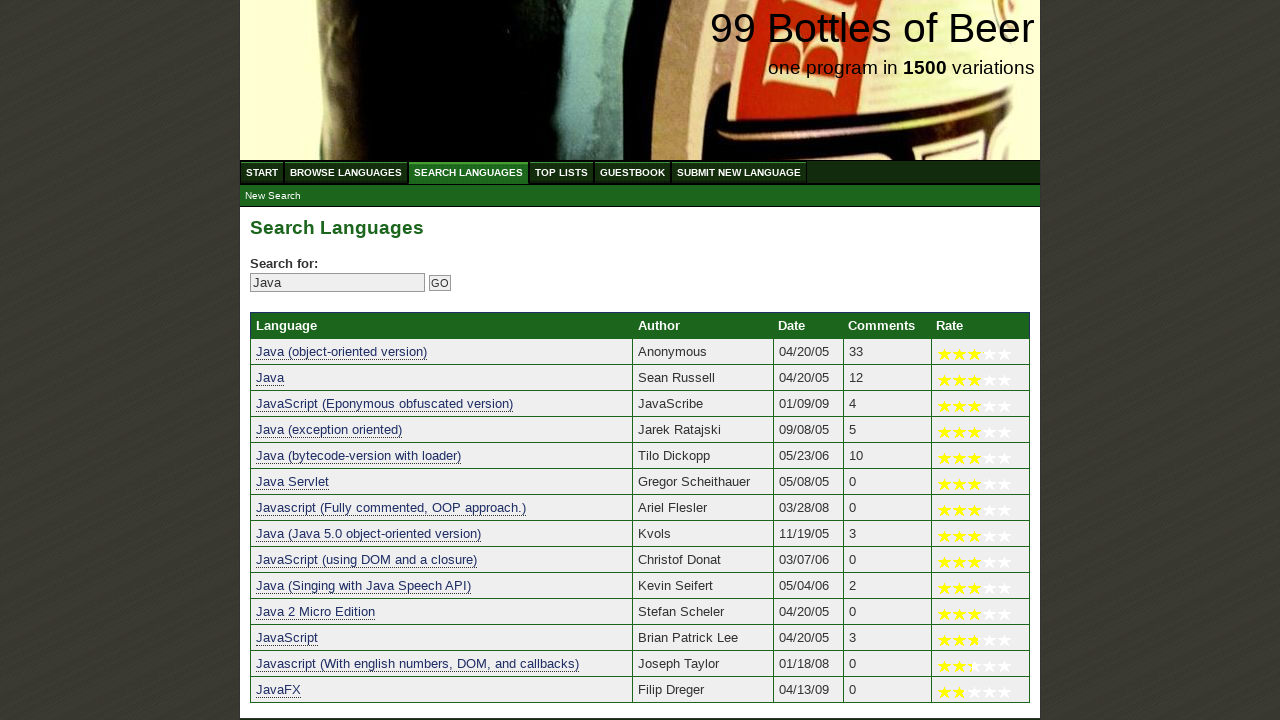

New Search link appeared in the navigation
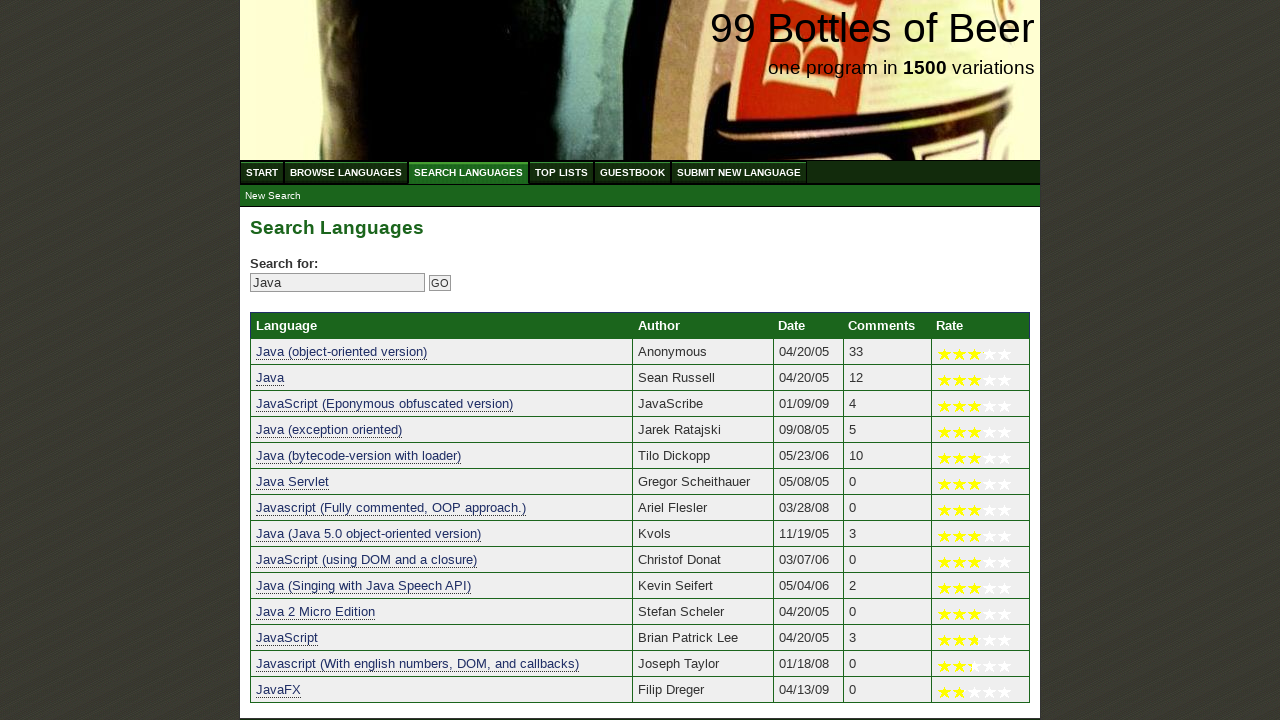

Verified that the link text is 'New Search'
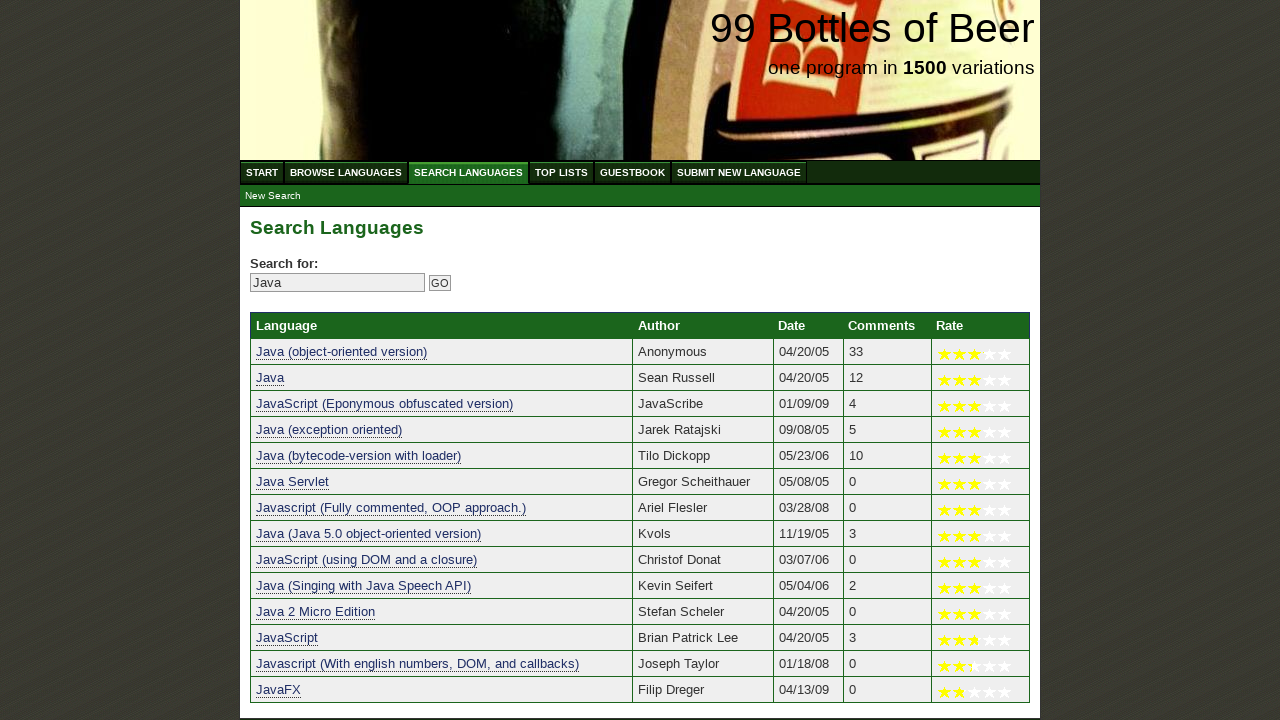

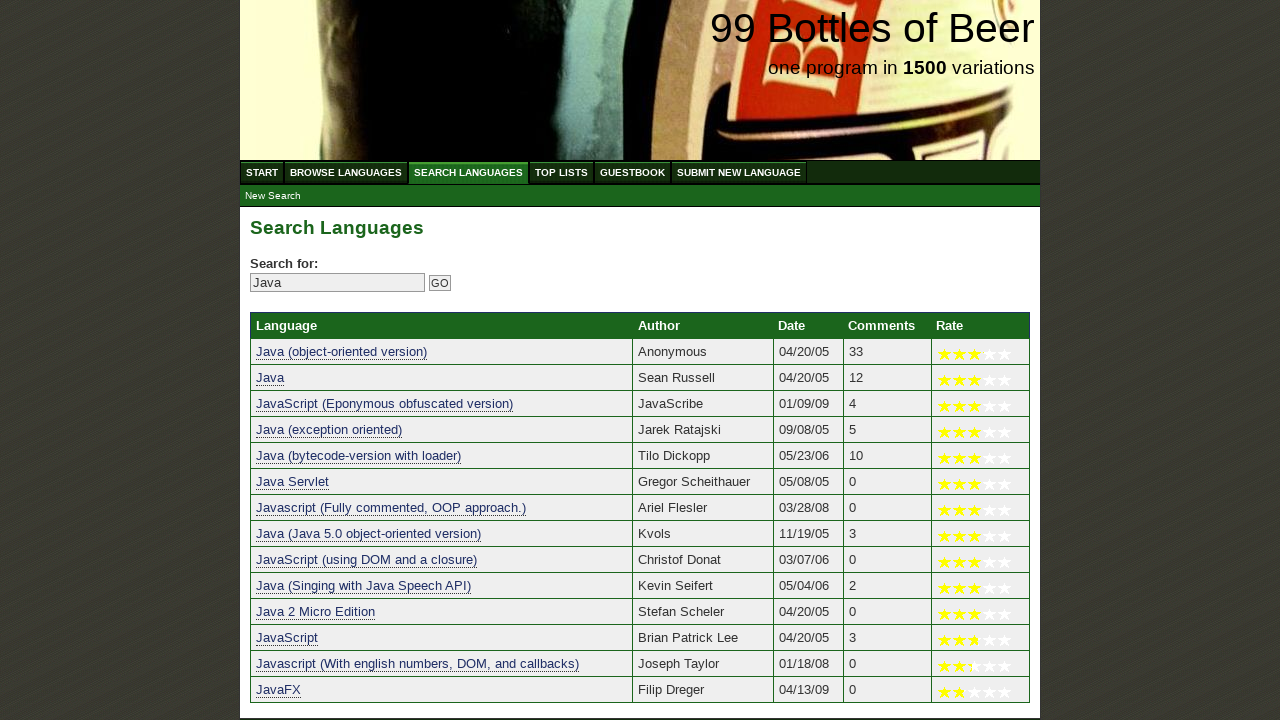